Tests confirm dialog handling by clicking confirm button and verifying the dismiss action results in "You pressed Cancel!" message

Starting URL: https://testautomationpractice.blogspot.com/

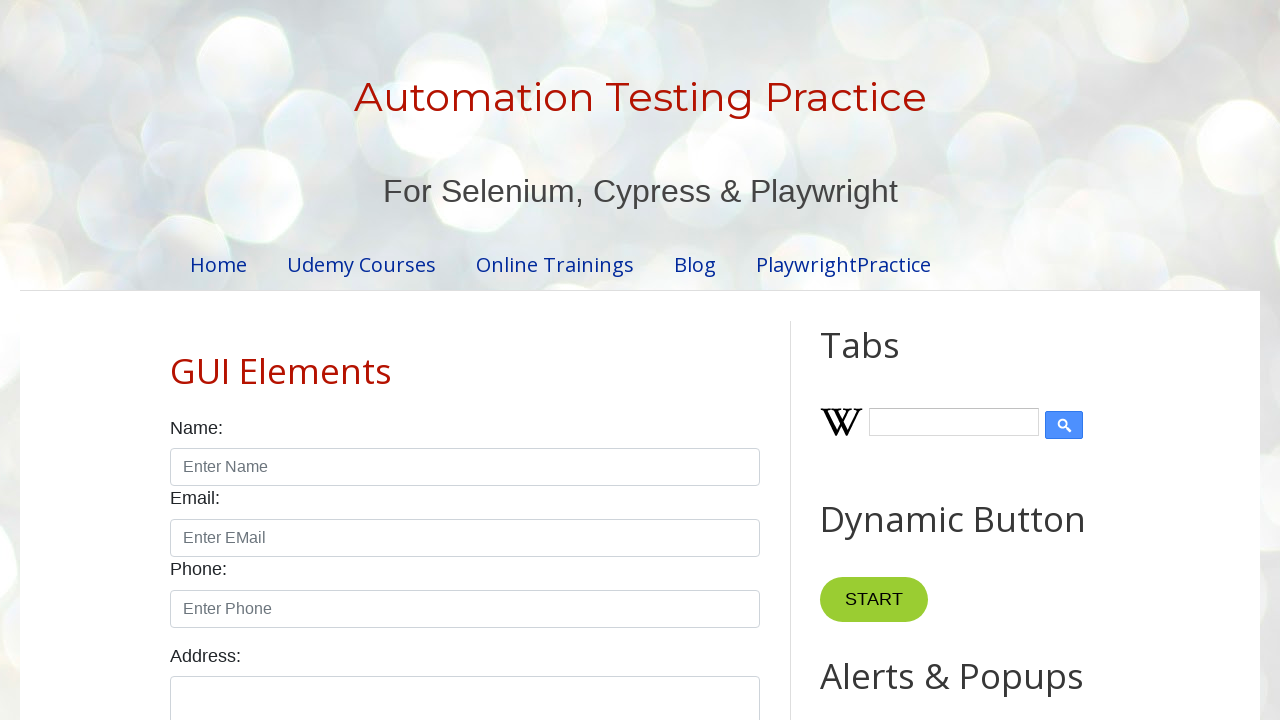

Set up dialog event handler for confirm dialogs
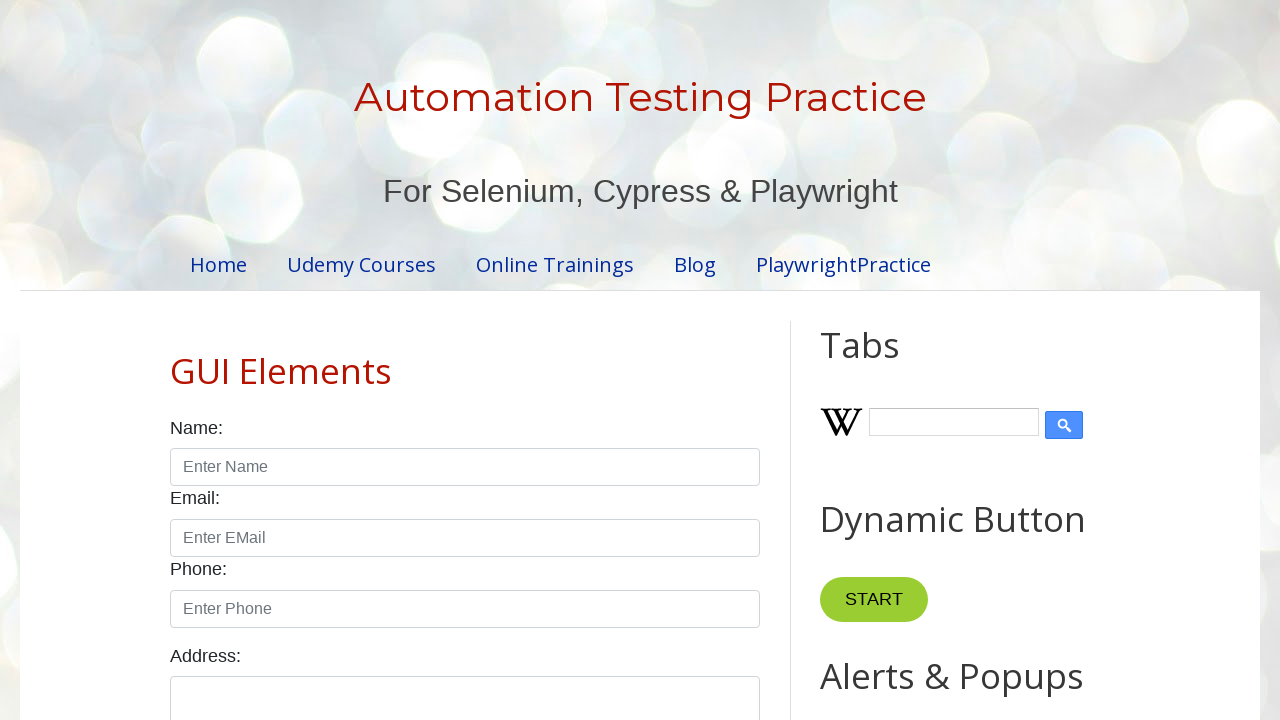

Clicked the confirm button to trigger confirm dialog at (912, 360) on #confirmBtn
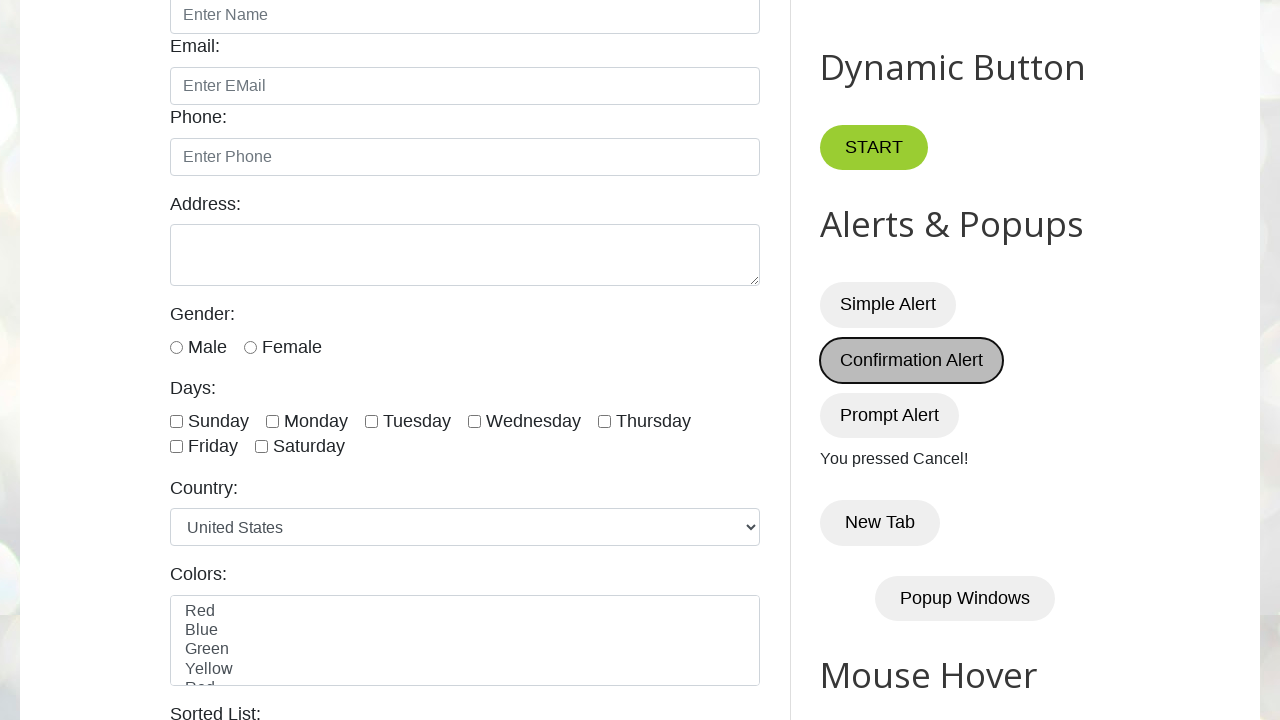

Verified that result text displays 'You pressed Cancel!'
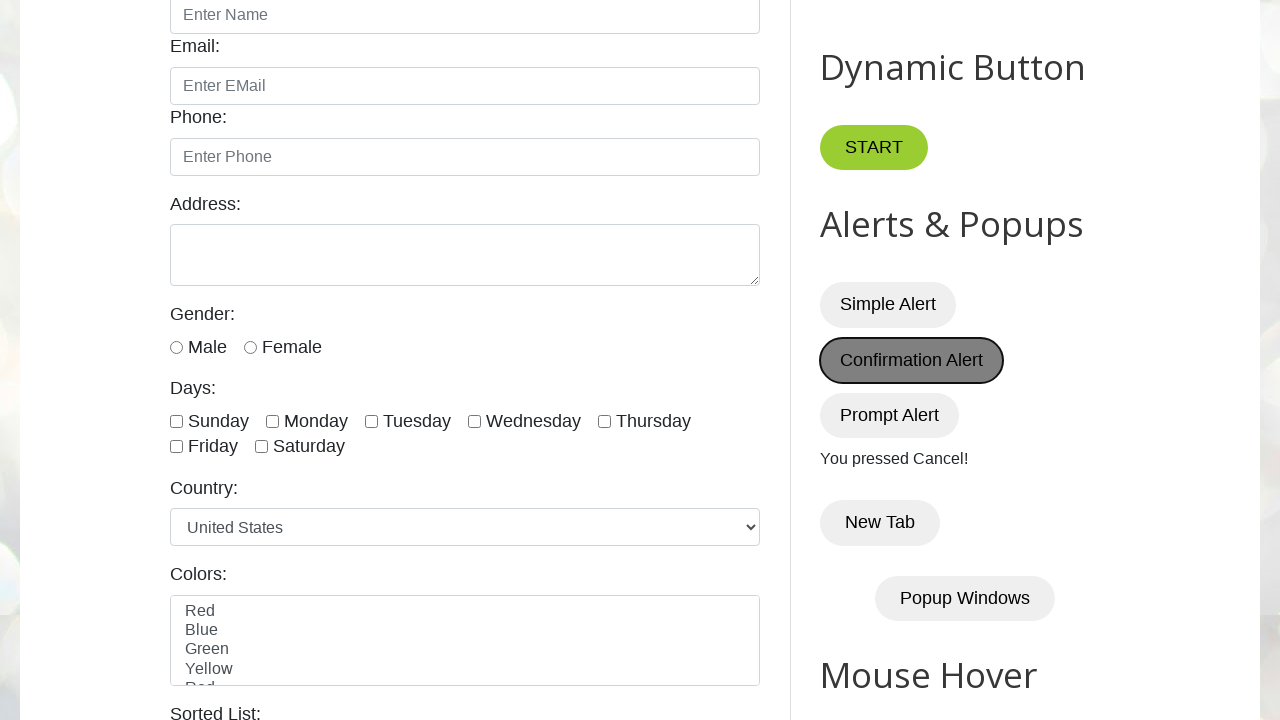

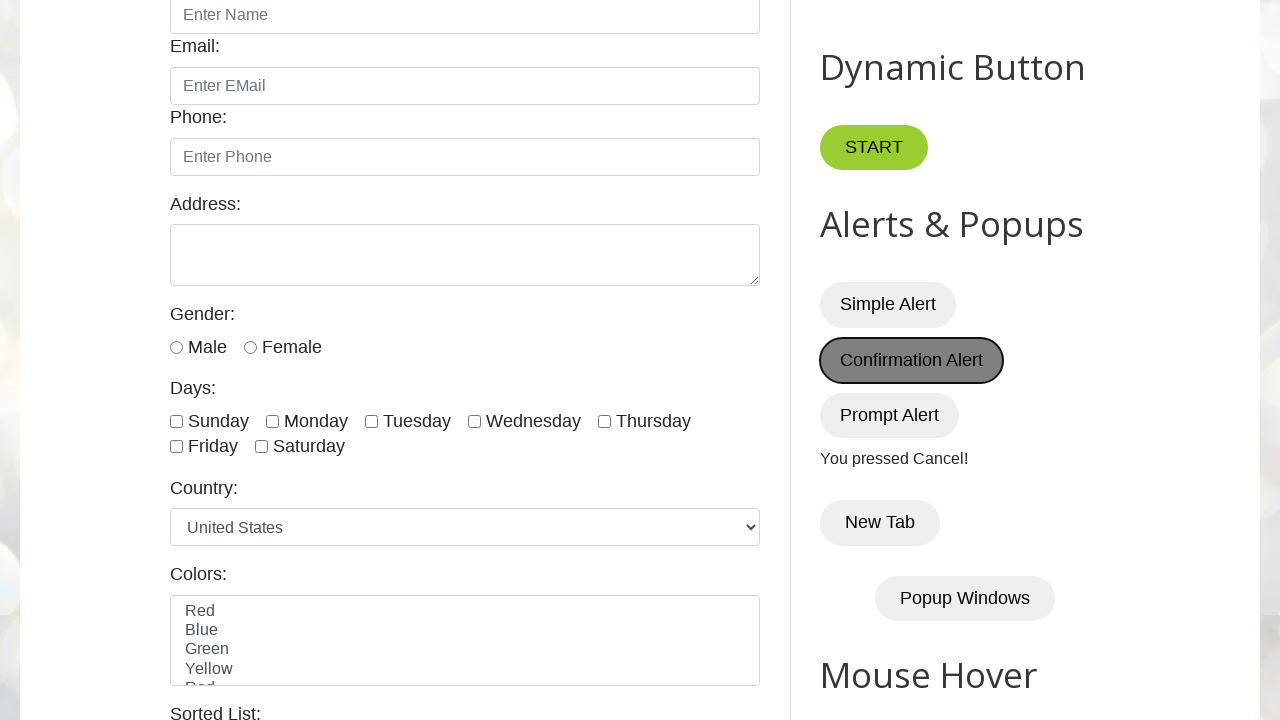